Tests text input and form submission on Selenium's web form page

Starting URL: https://www.selenium.dev/selenium/web/web-form.html

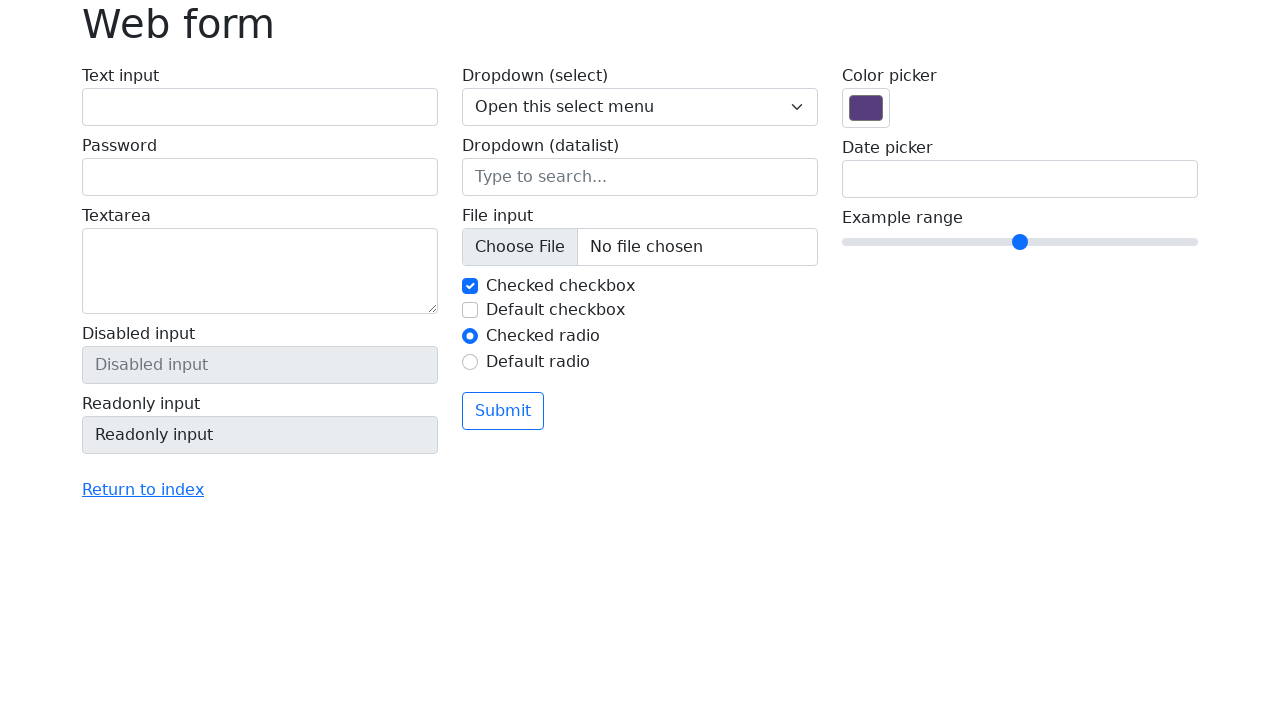

Clicked on text input field at (260, 107) on #my-text-id
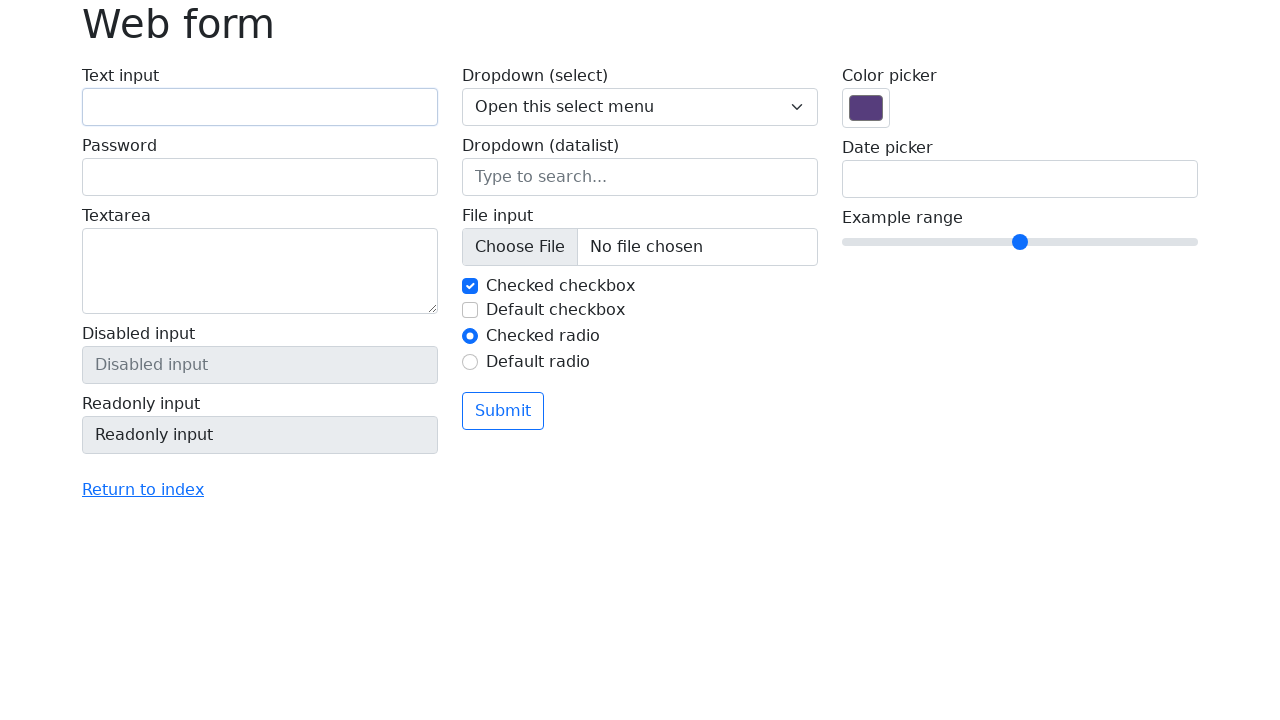

Filled text input field with 'Selenium' on #my-text-id
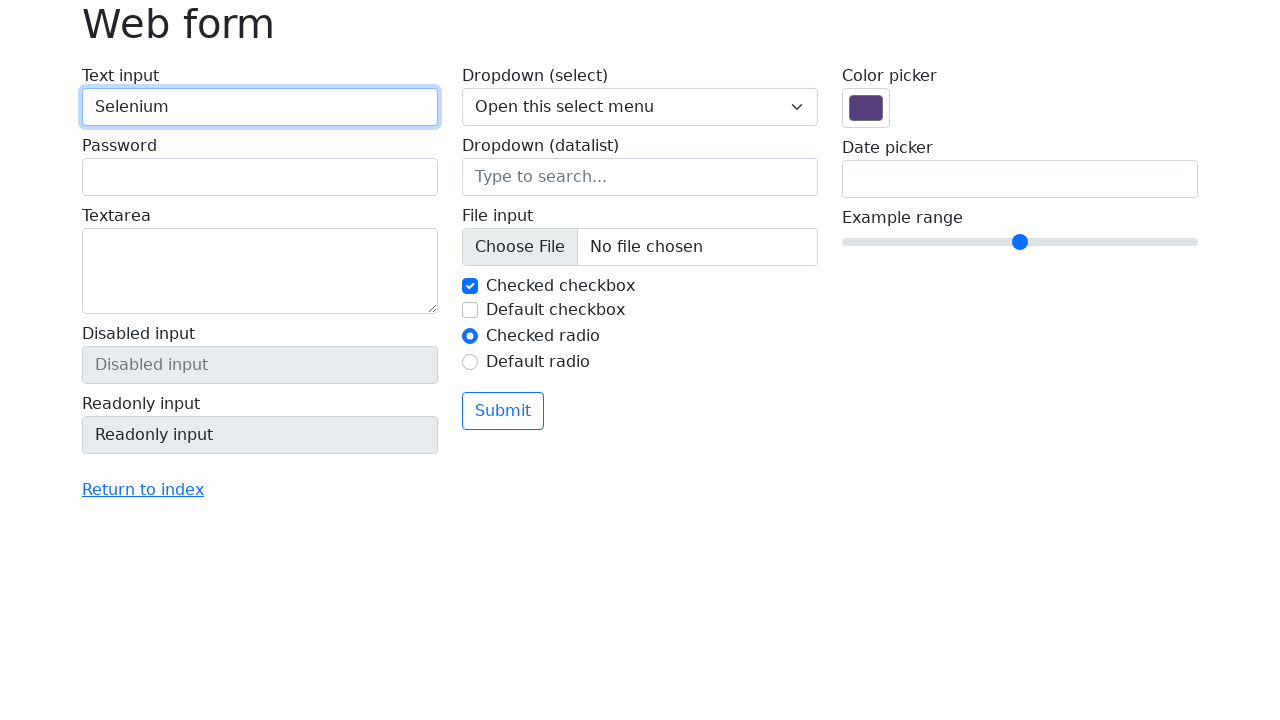

Clicked submit button to submit form at (503, 411) on button[type='submit']
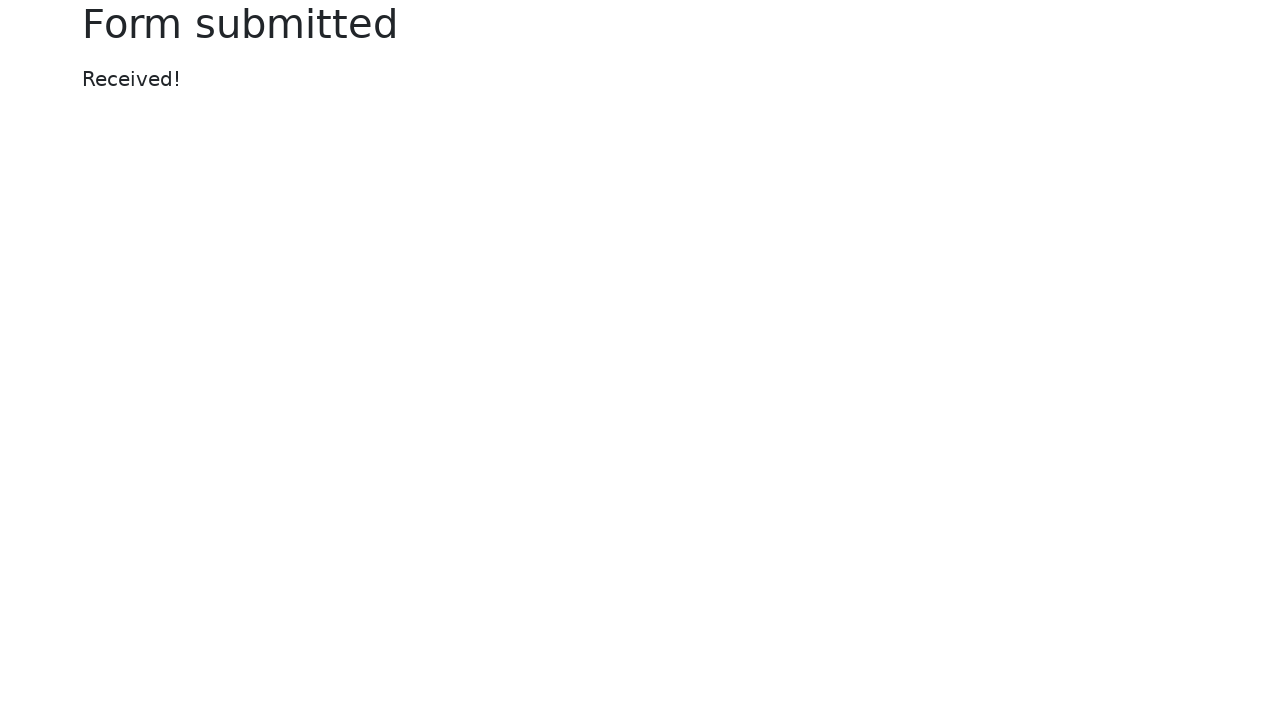

Success message appeared after form submission
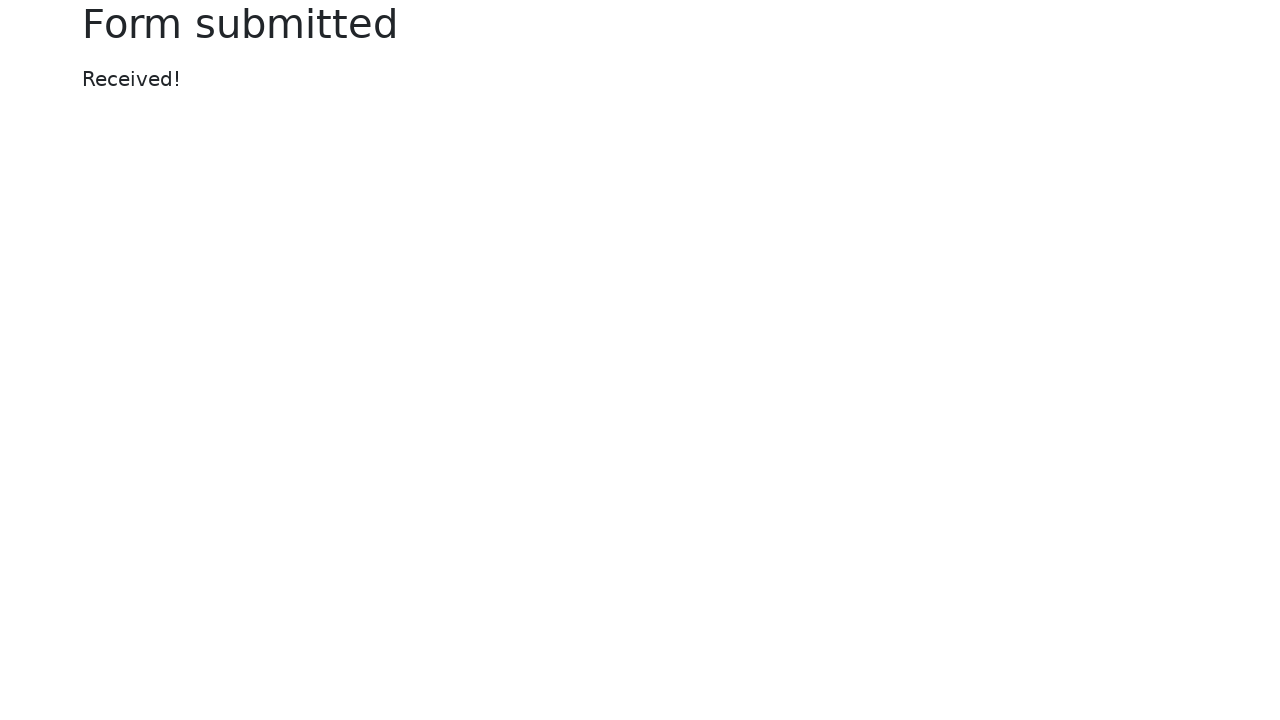

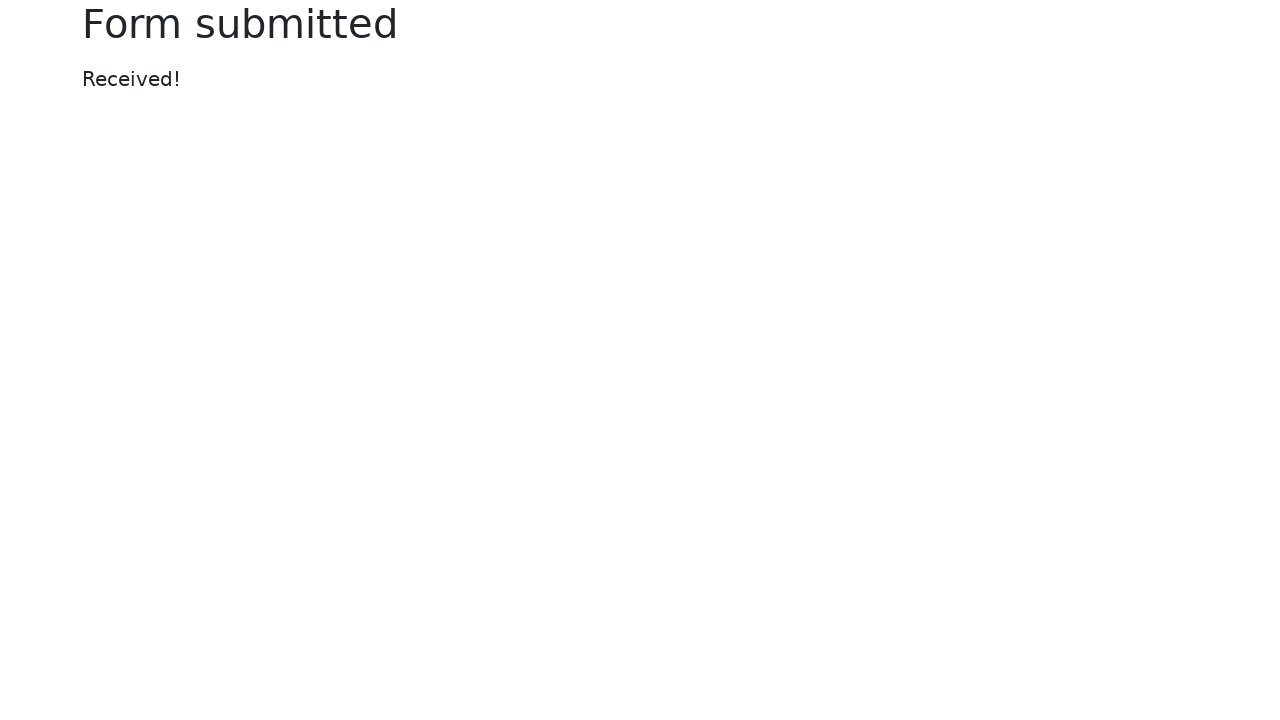